Tests drag and drop functionality by dragging an element into a drop zone and verifying the drop was successful by checking that the drop zone text has changed from "Drop here"

Starting URL: https://formy-project.herokuapp.com/dragdrop

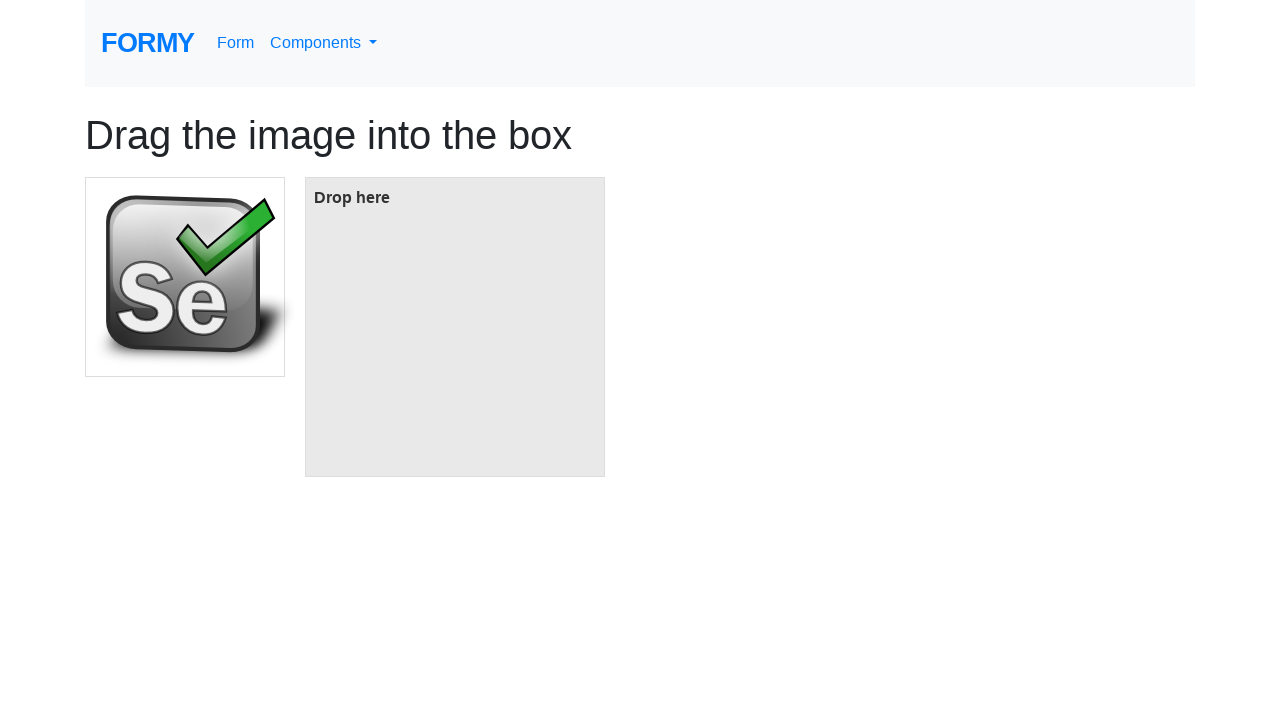

Waited for drag element to load
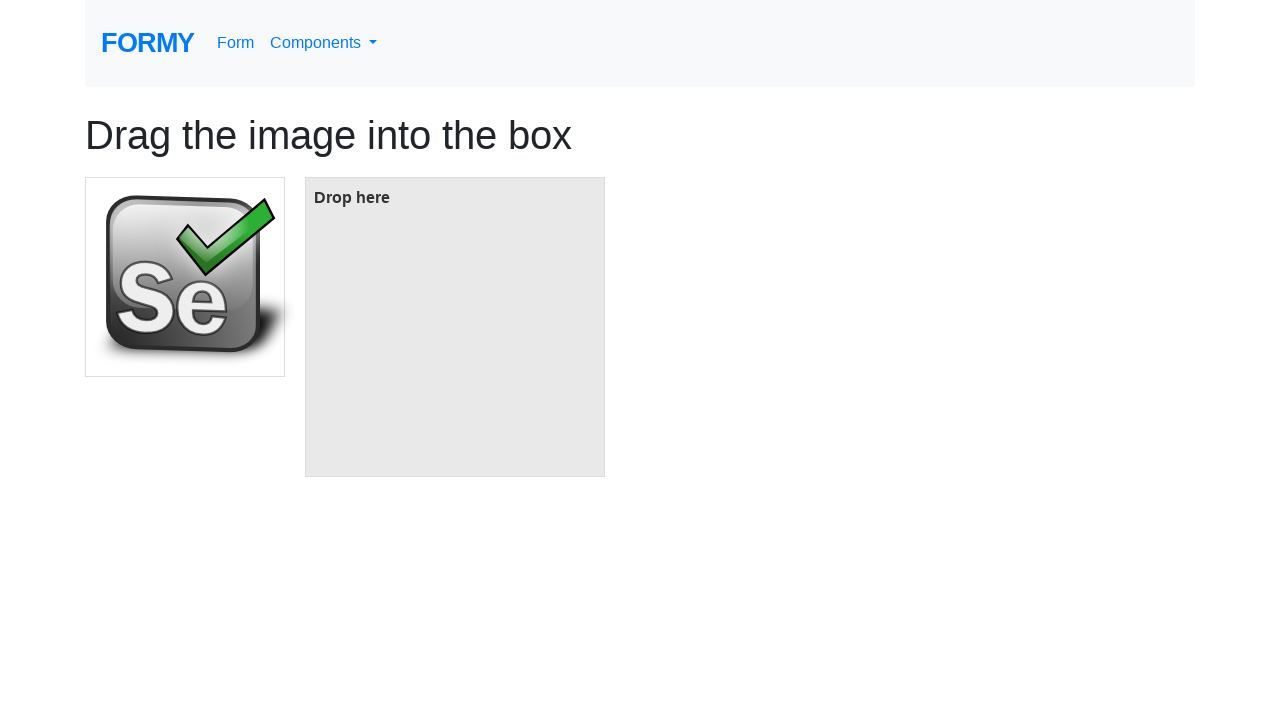

Located source element for drag operation
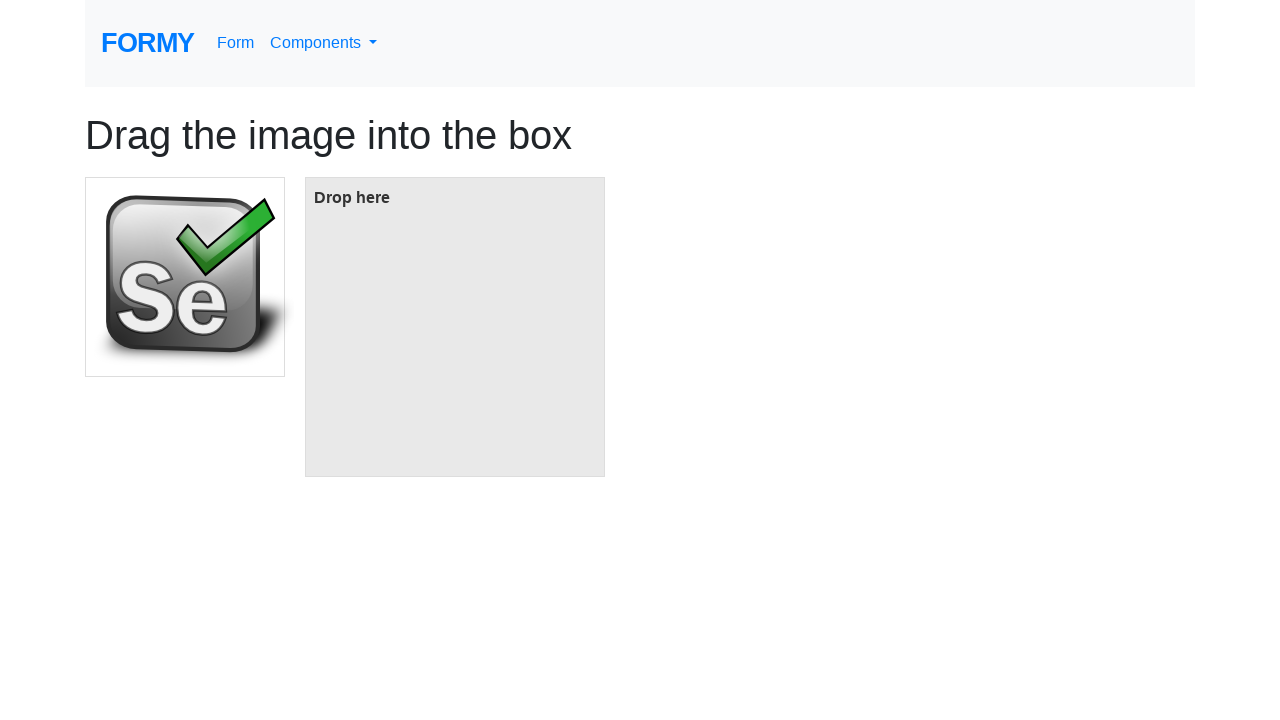

Located target drop zone
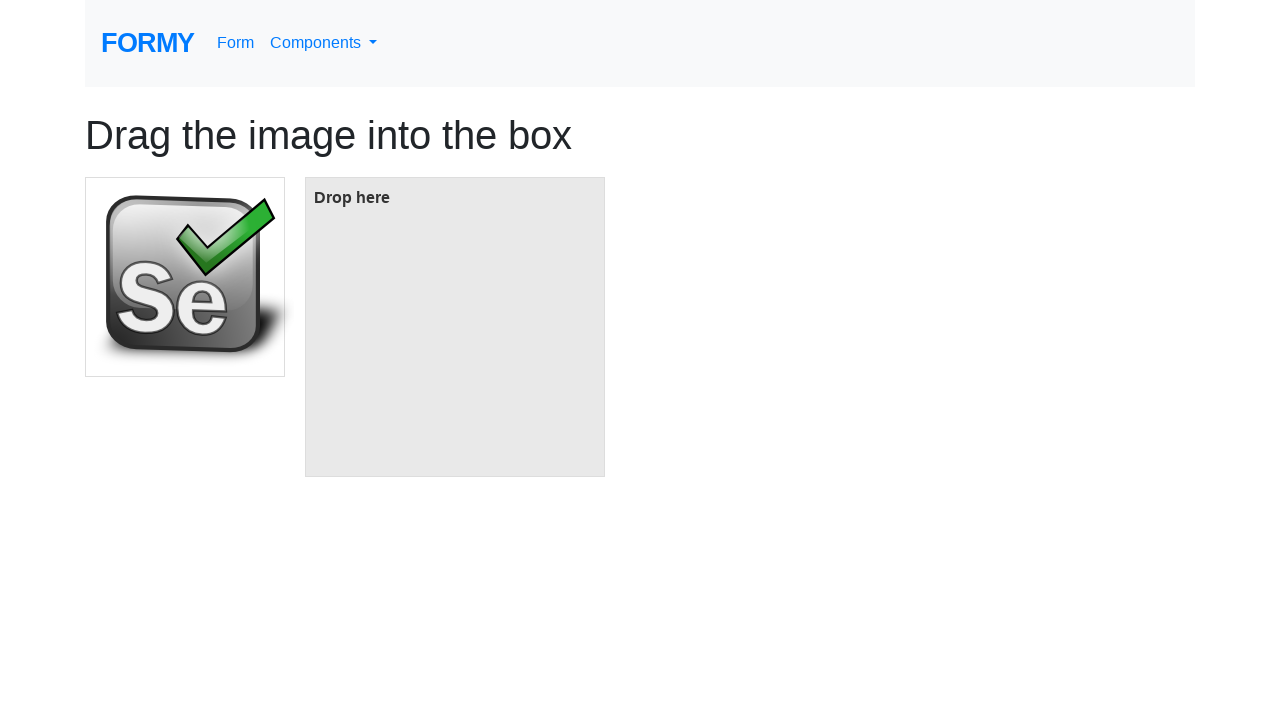

Dragged source element into drop zone at (455, 327)
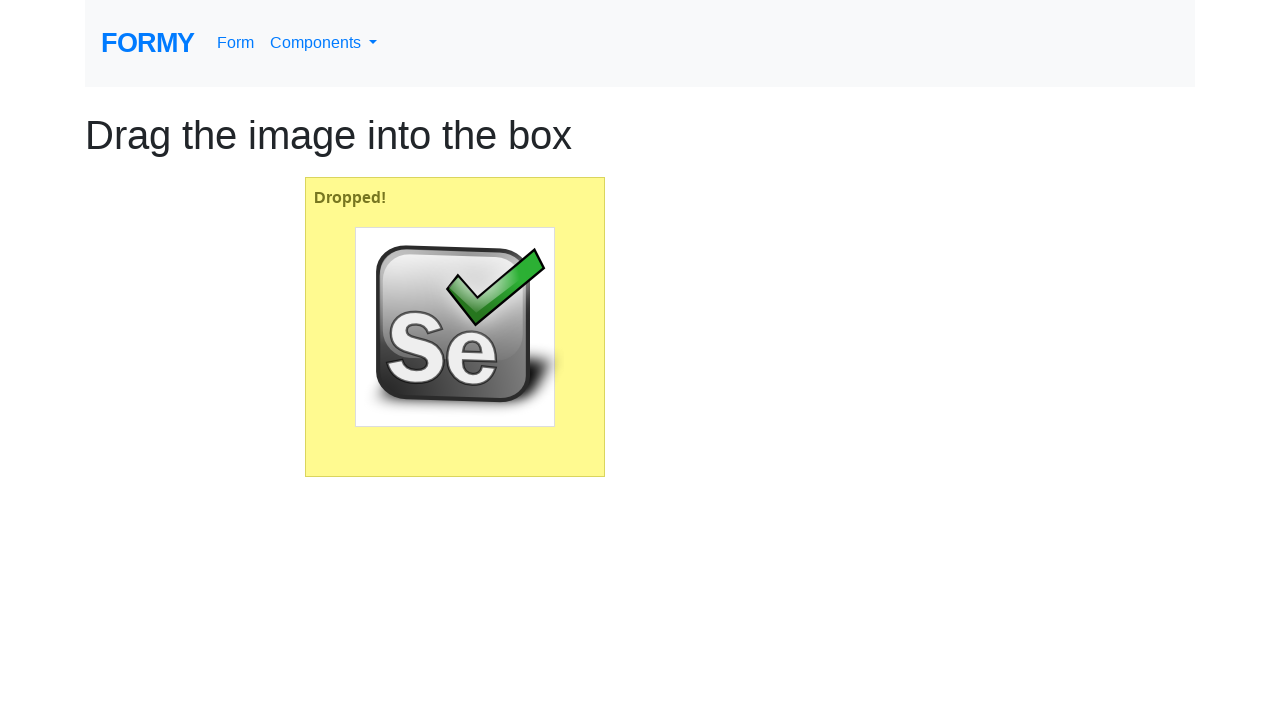

Retrieved drop zone text content
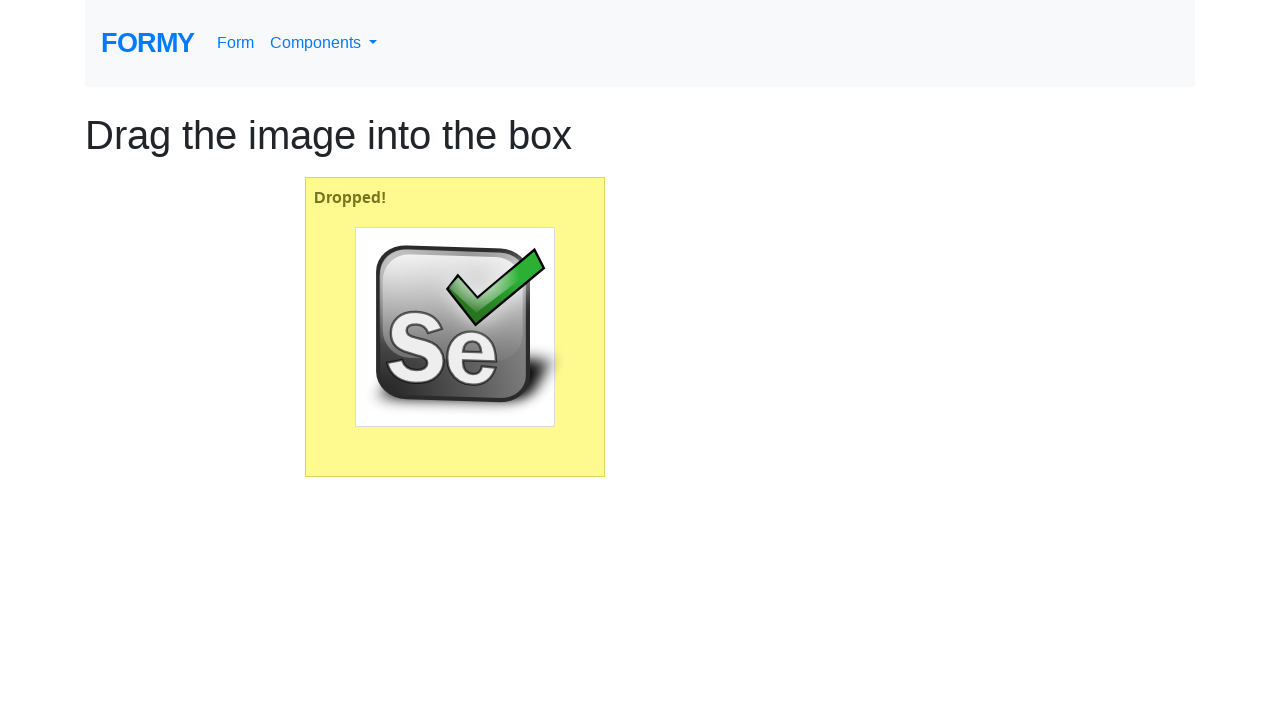

Verified drop zone text changed from 'Drop here' - drag and drop successful
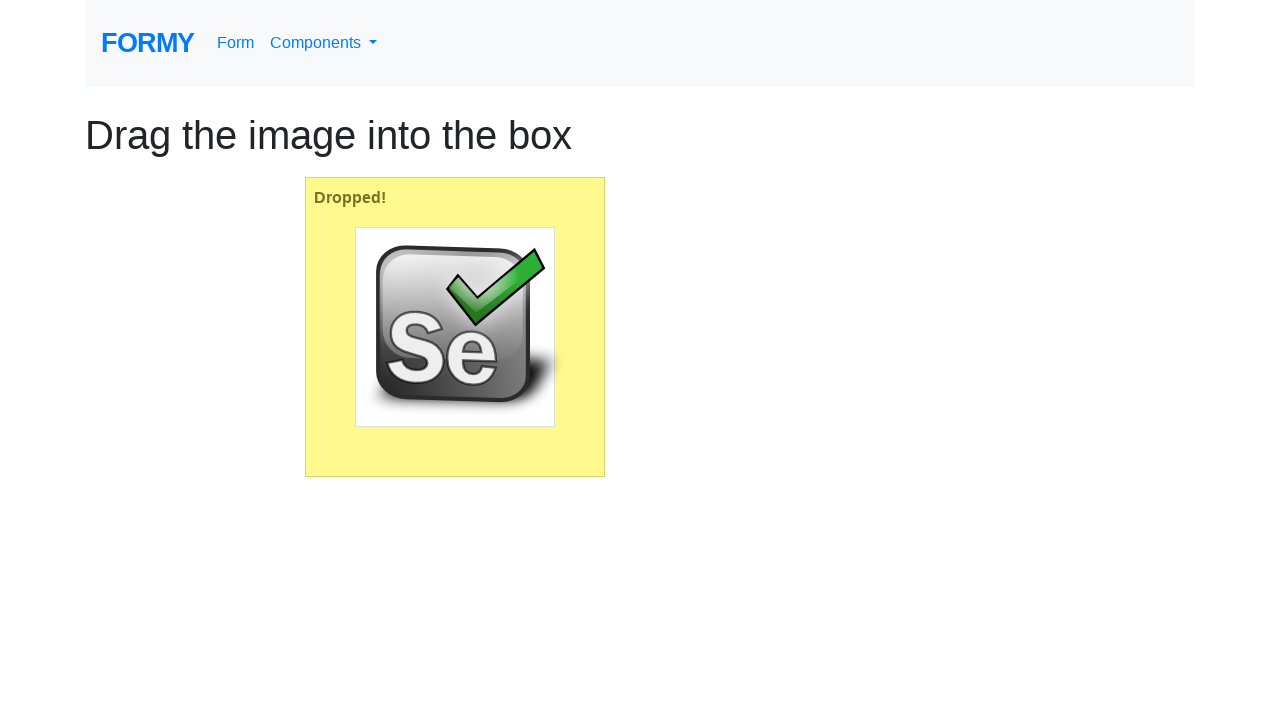

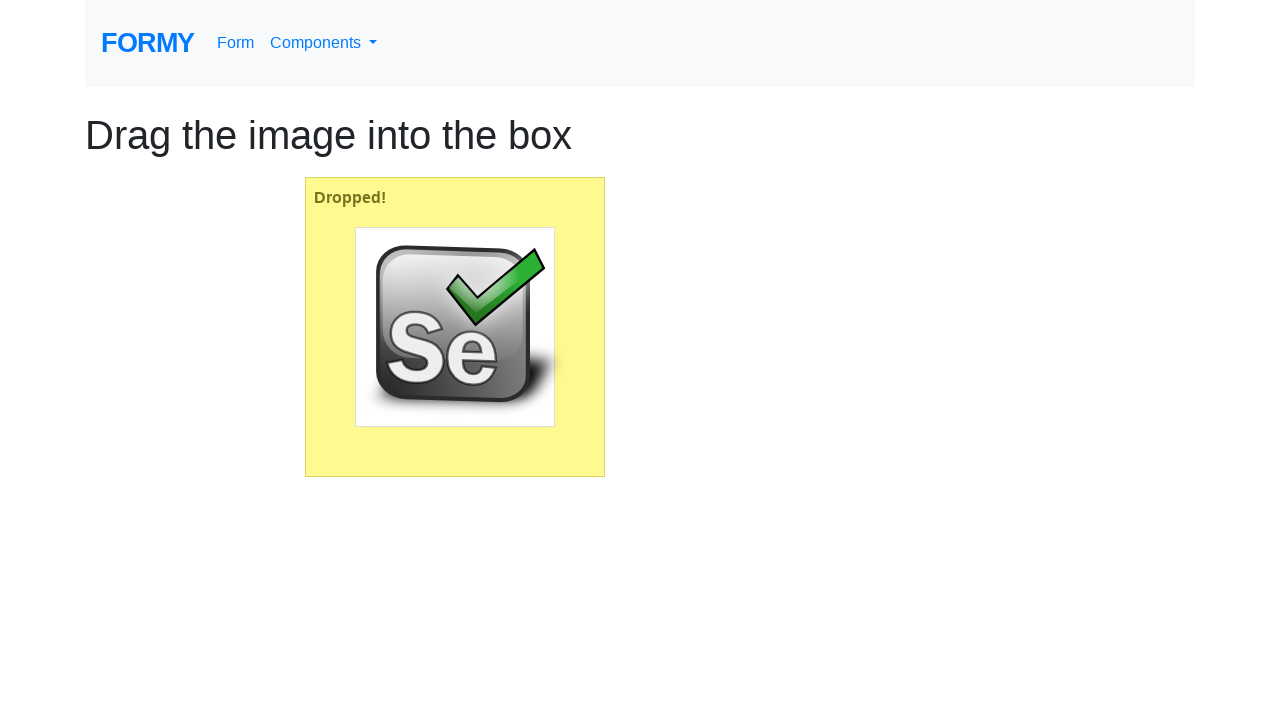